Tests a signup/contact form by filling in first name, last name, and email fields, then submitting the form

Starting URL: https://secure-retreat-92358.herokuapp.com

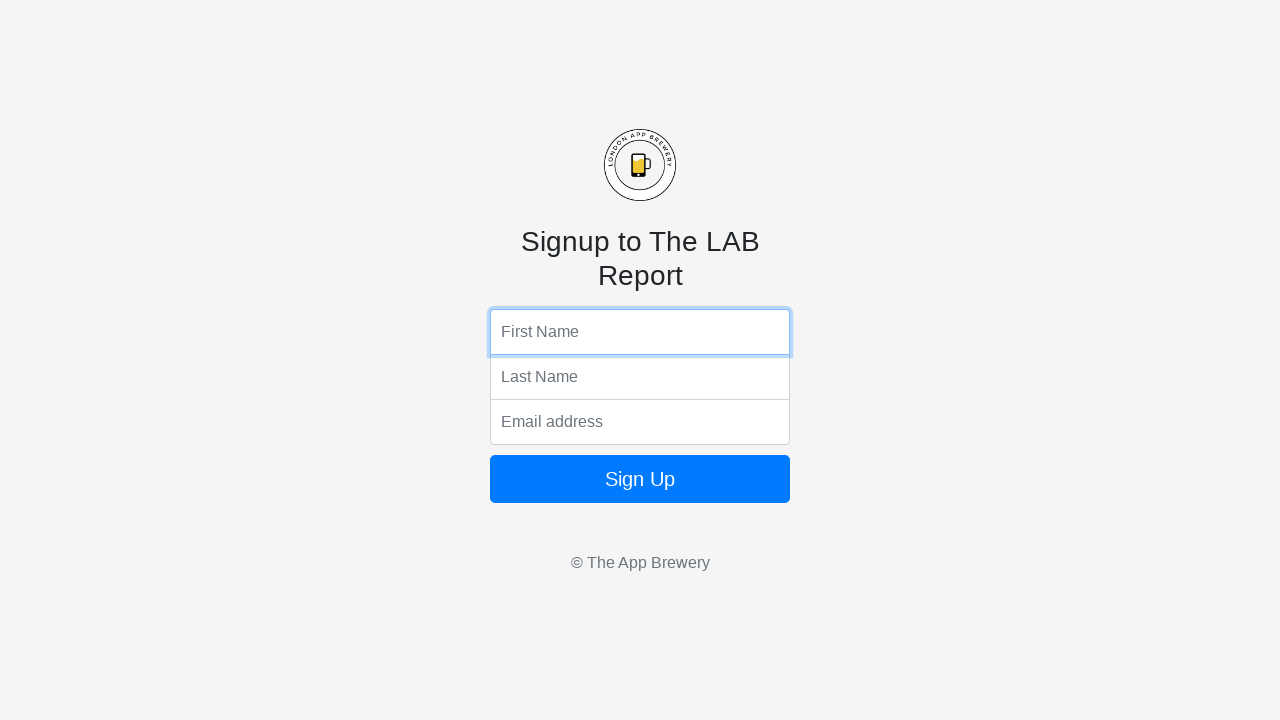

Filled first name field with 'Marcus' on input[name='fName']
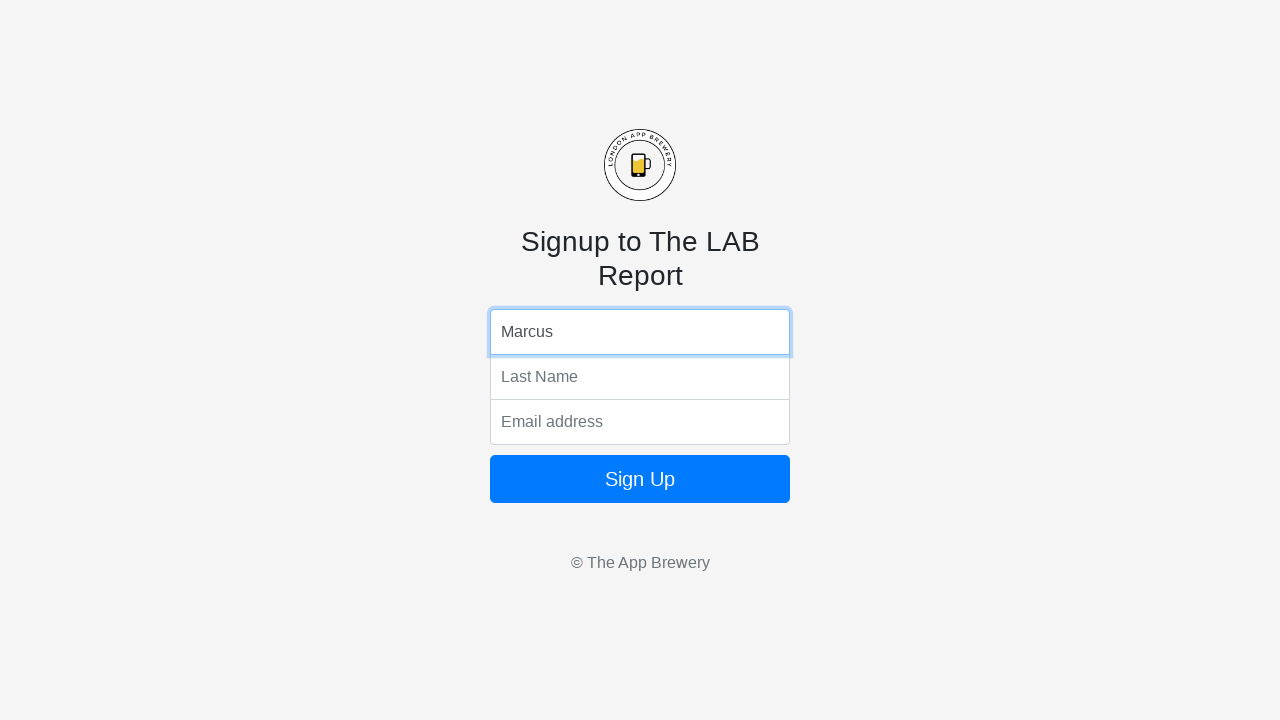

Filled last name field with 'Thompson' on input[name='lName']
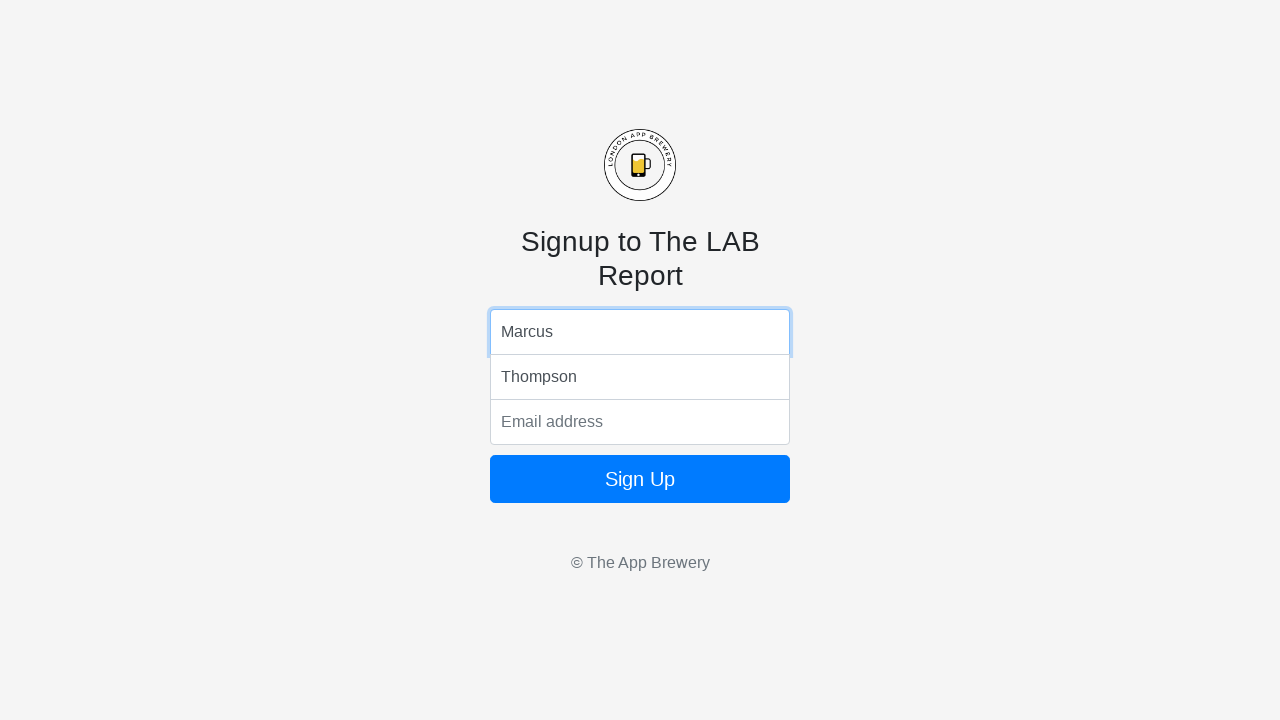

Filled email field with 'marcus.thompson@example.com' on input[name='email']
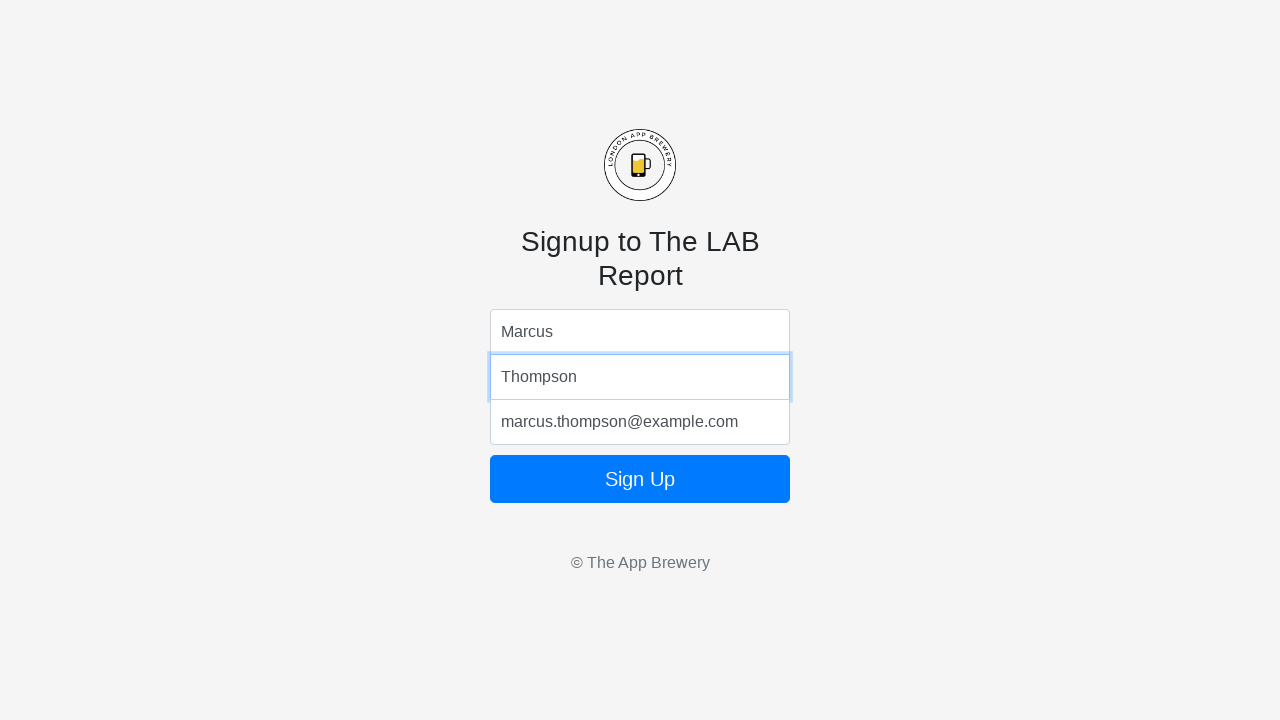

Clicked form submit button at (640, 479) on form button
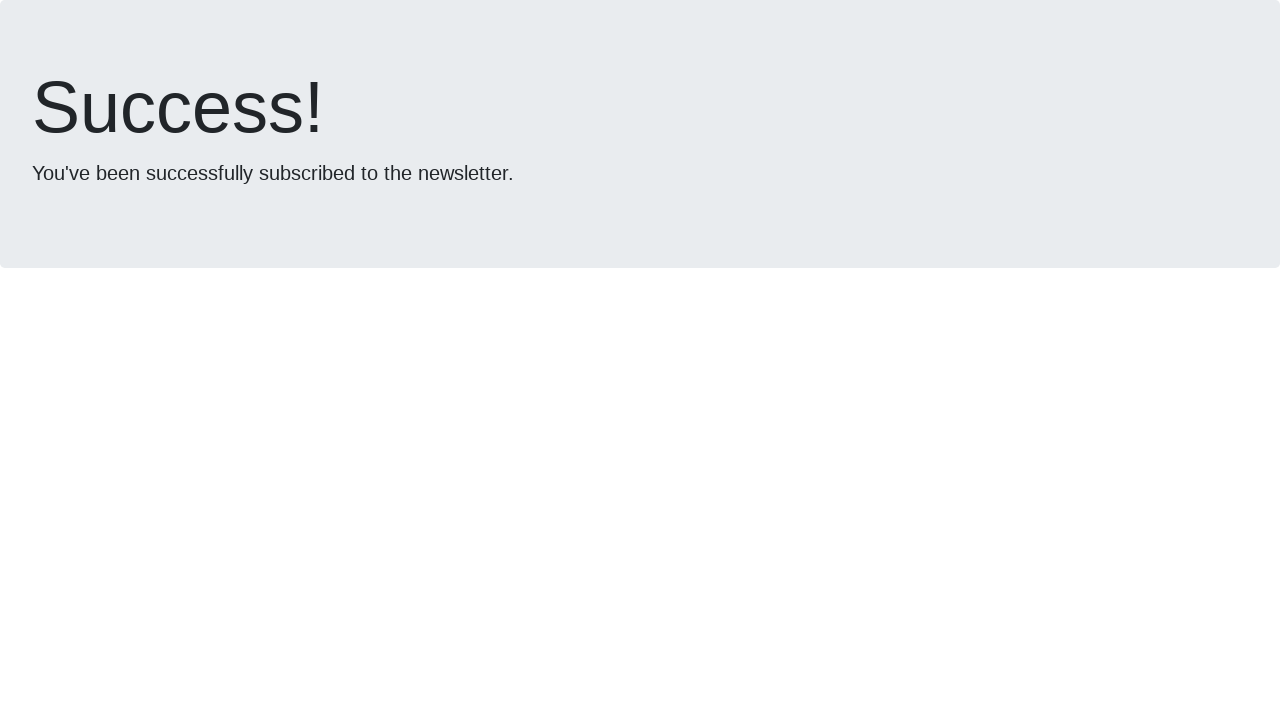

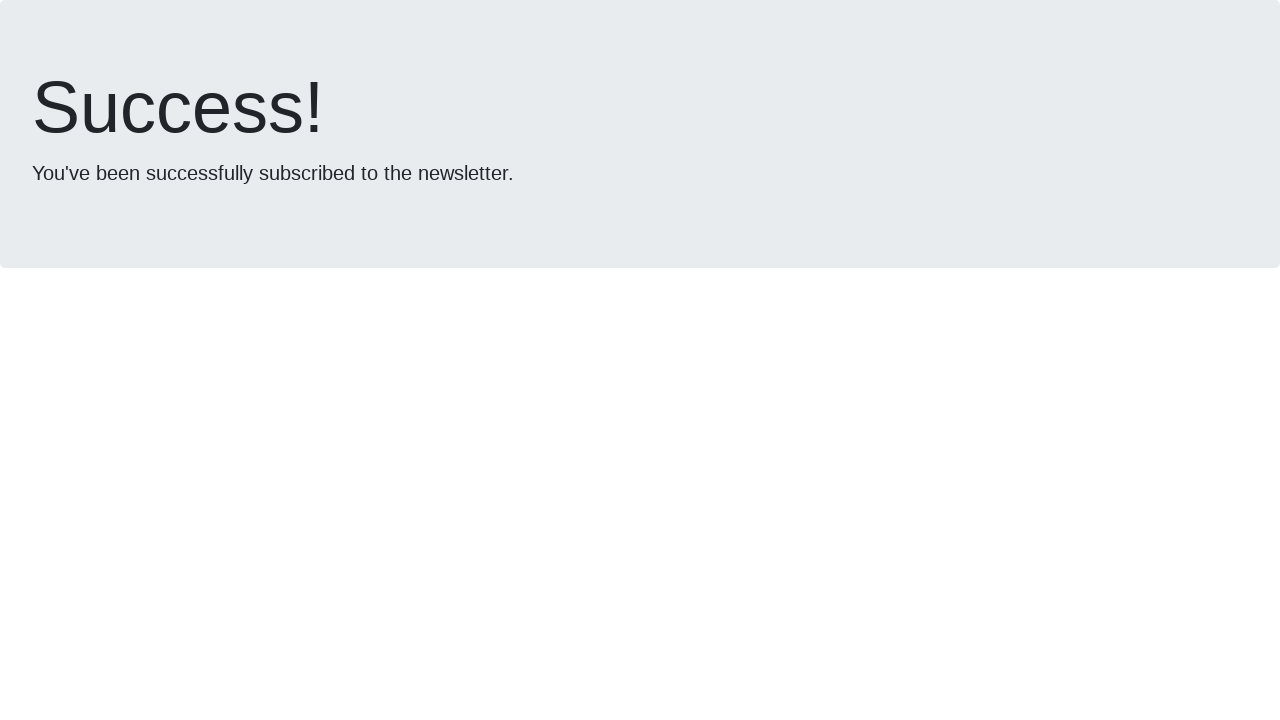